Tests selecting a single dropdown option by visible text on a dropdown practice page

Starting URL: https://letcode.in/dropdowns

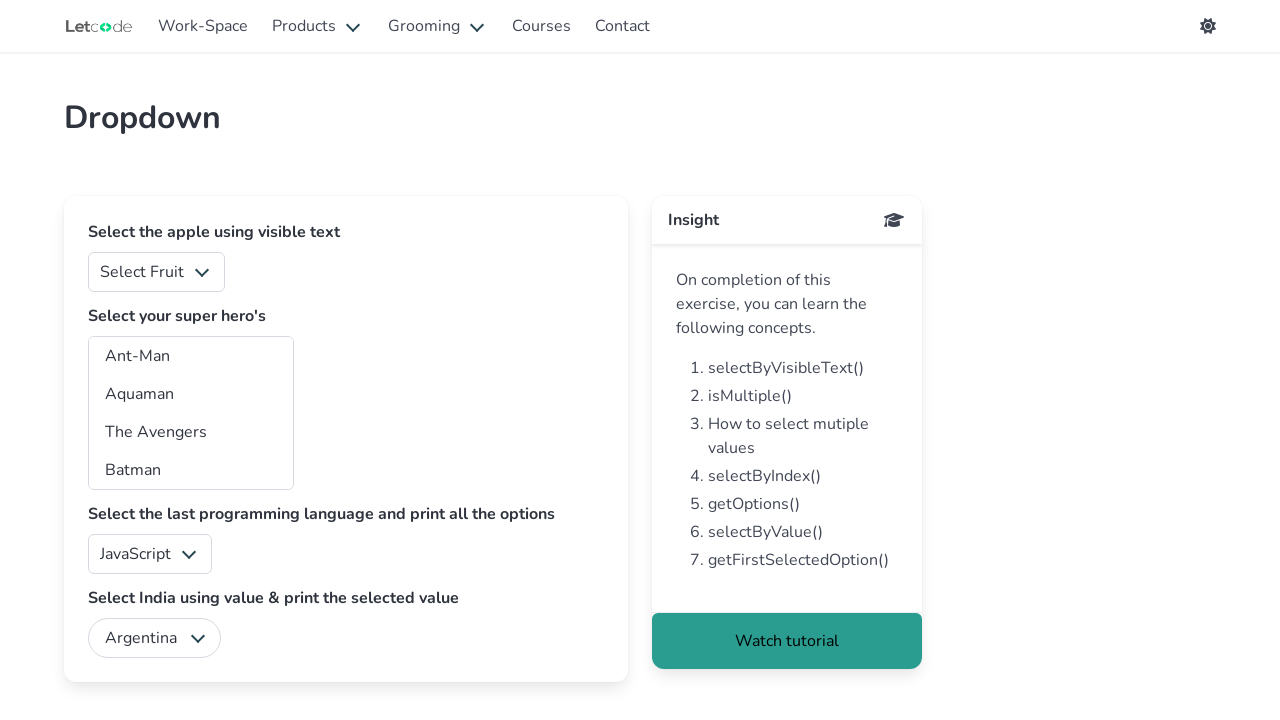

Waited for fruits dropdown to load
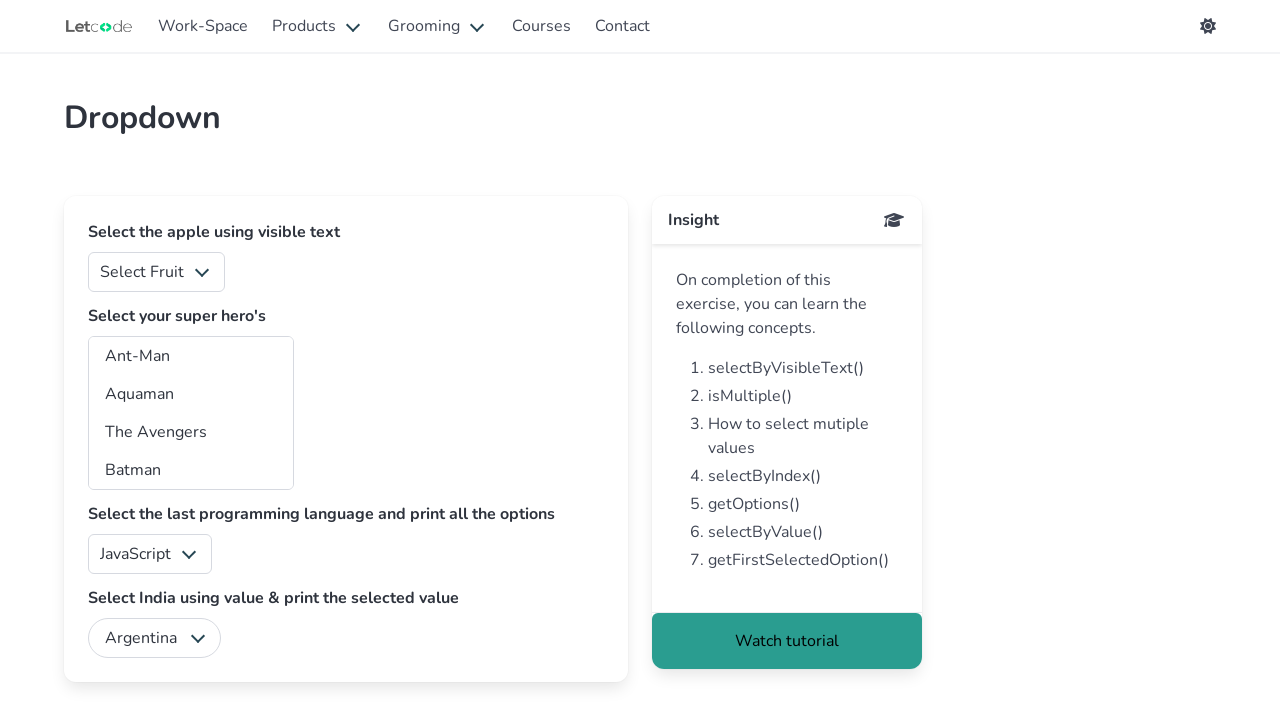

Selected 'Apple' from fruits dropdown by visible text on #fruits
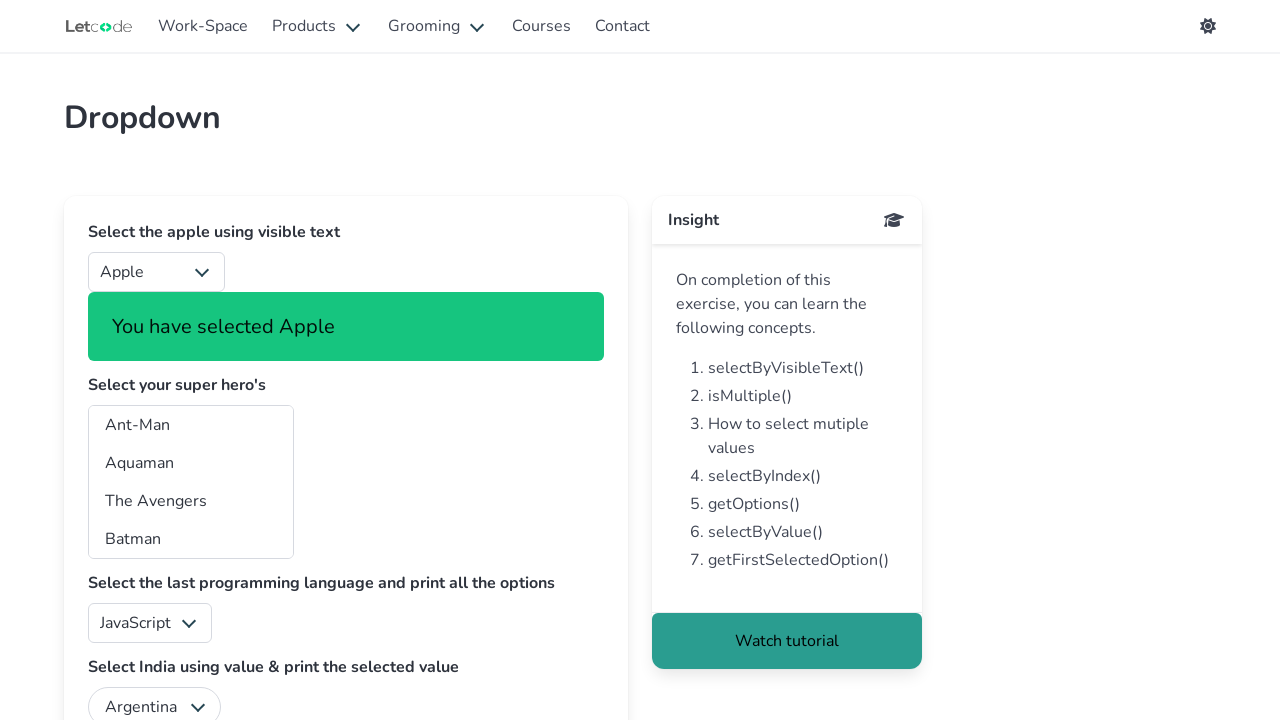

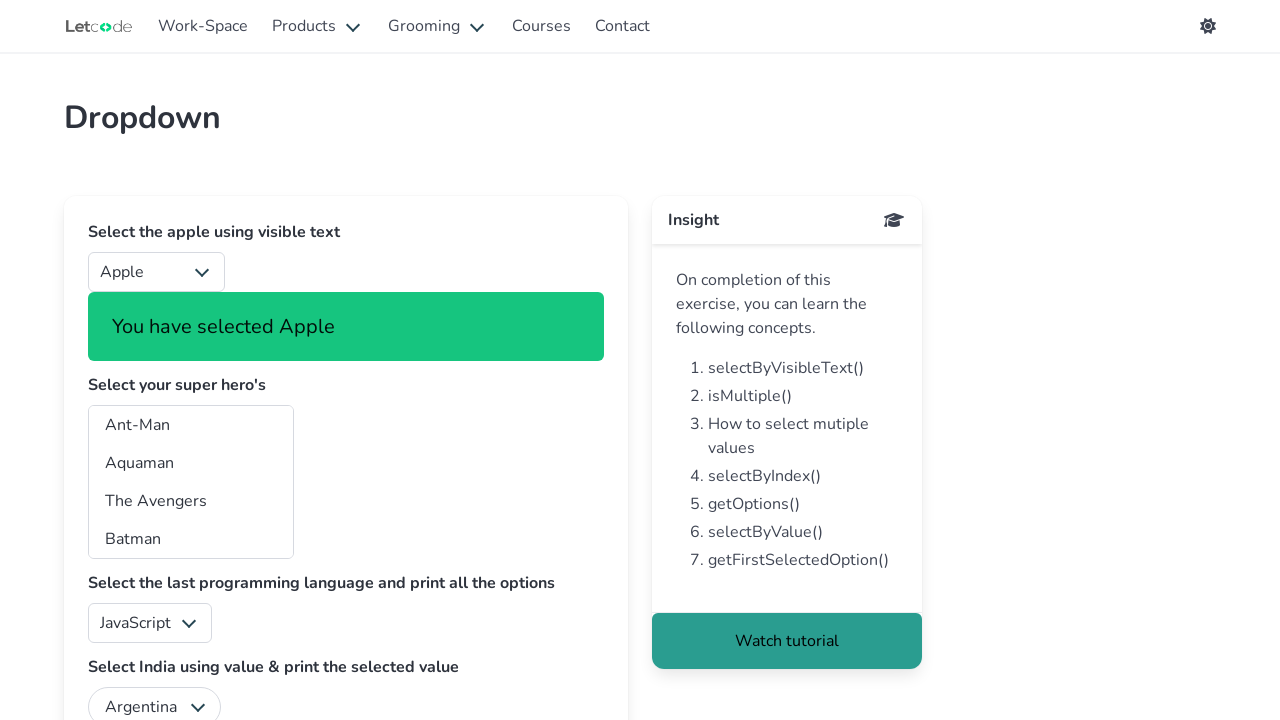